Tests stale element reference scenario by removing an element from the DOM via JavaScript and then attempting to interact with it.

Starting URL: https://demoqa.com/alerts

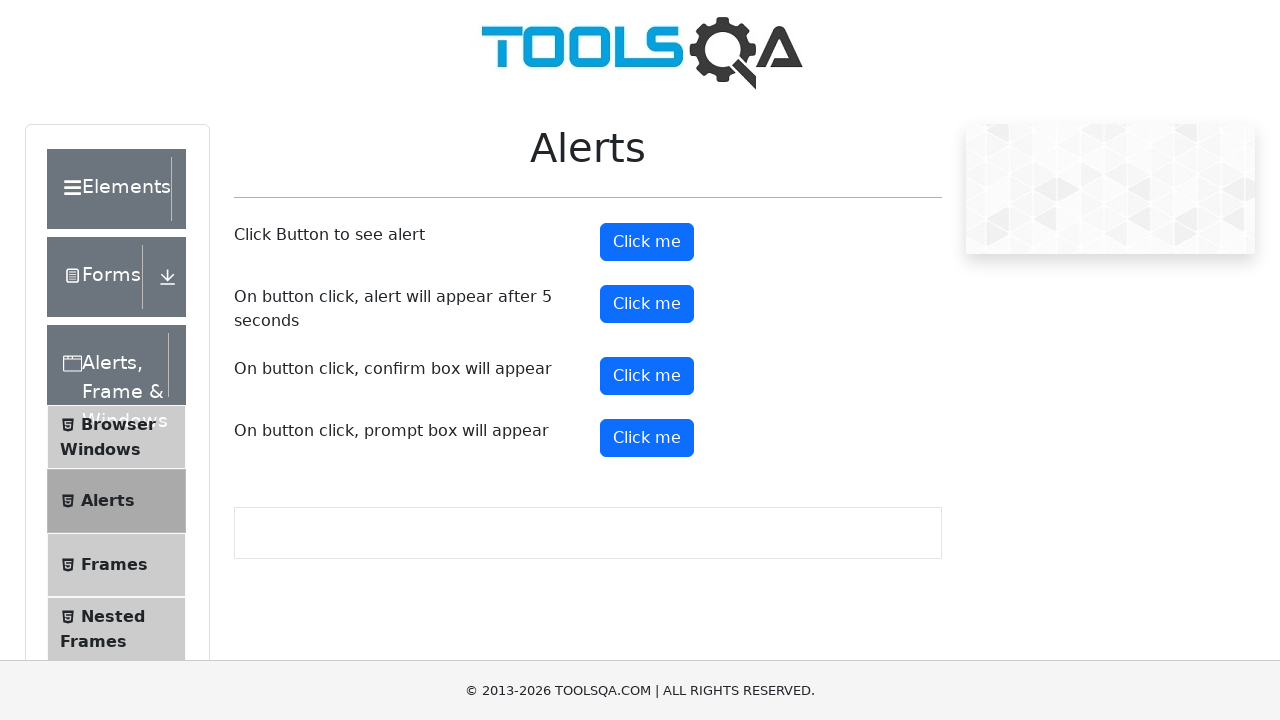

Located timer alert button element
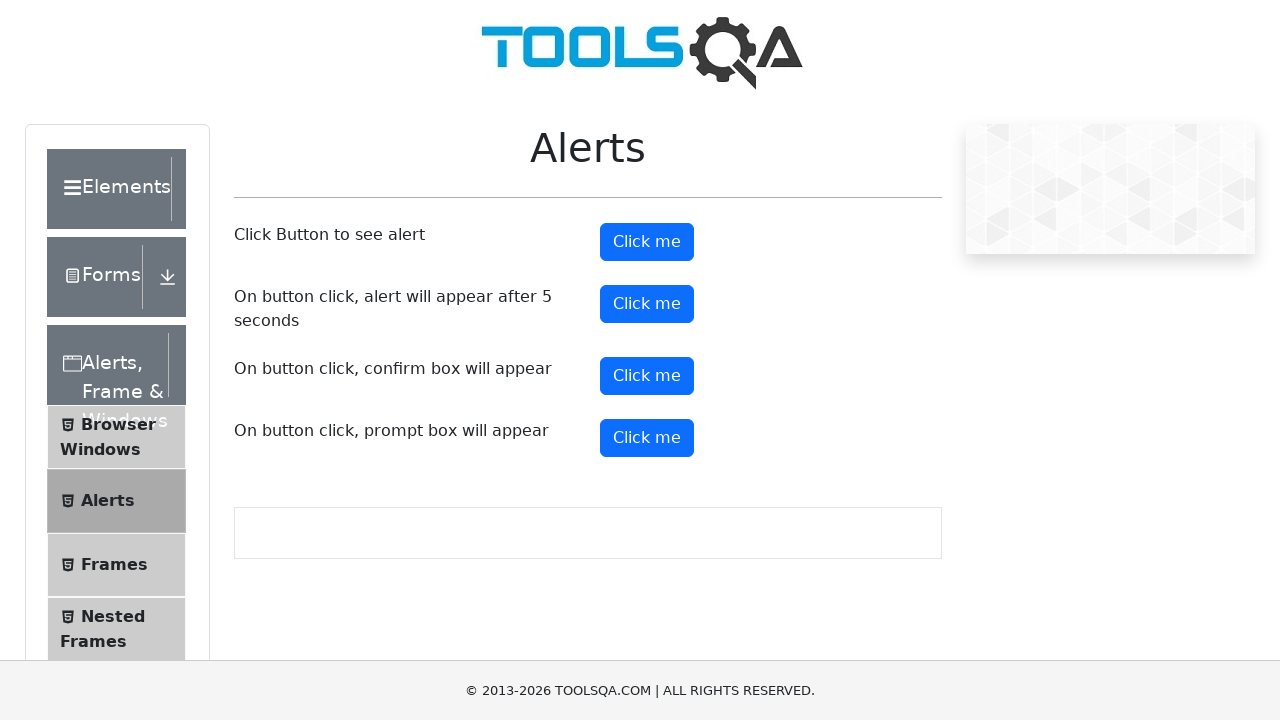

Removed timer alert button from DOM via JavaScript
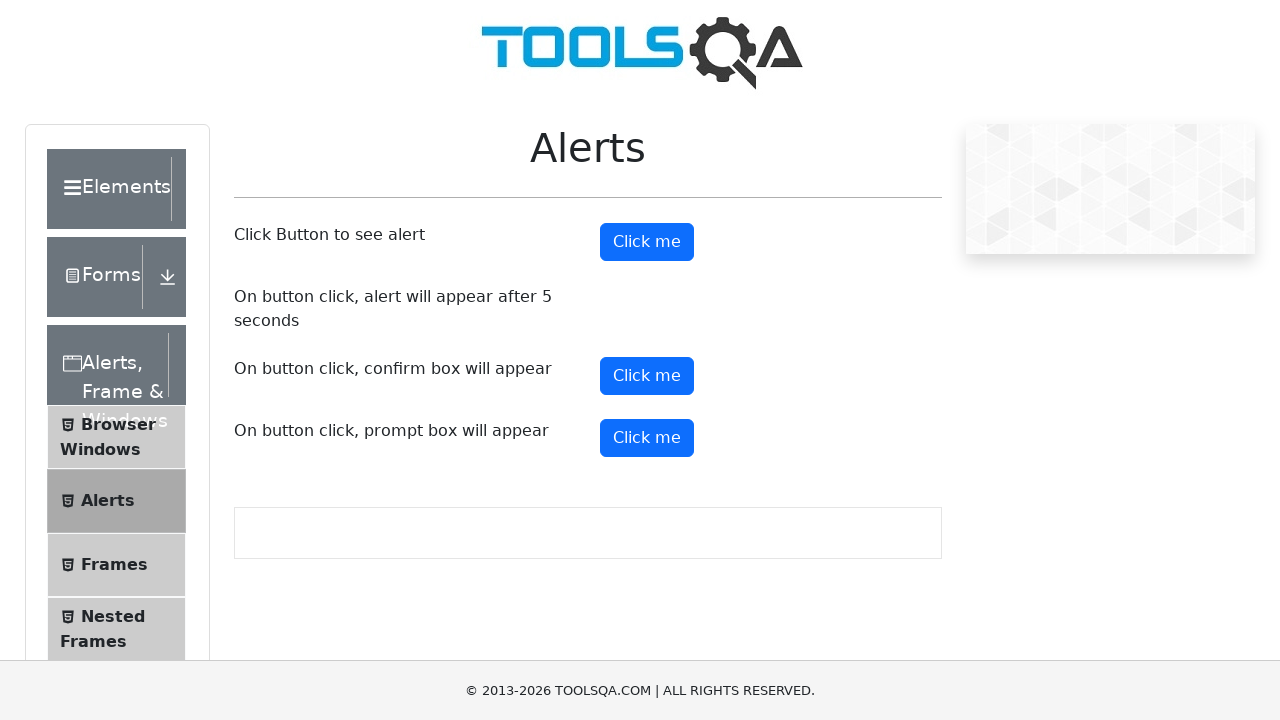

Confirmed timer alert button is detached from DOM
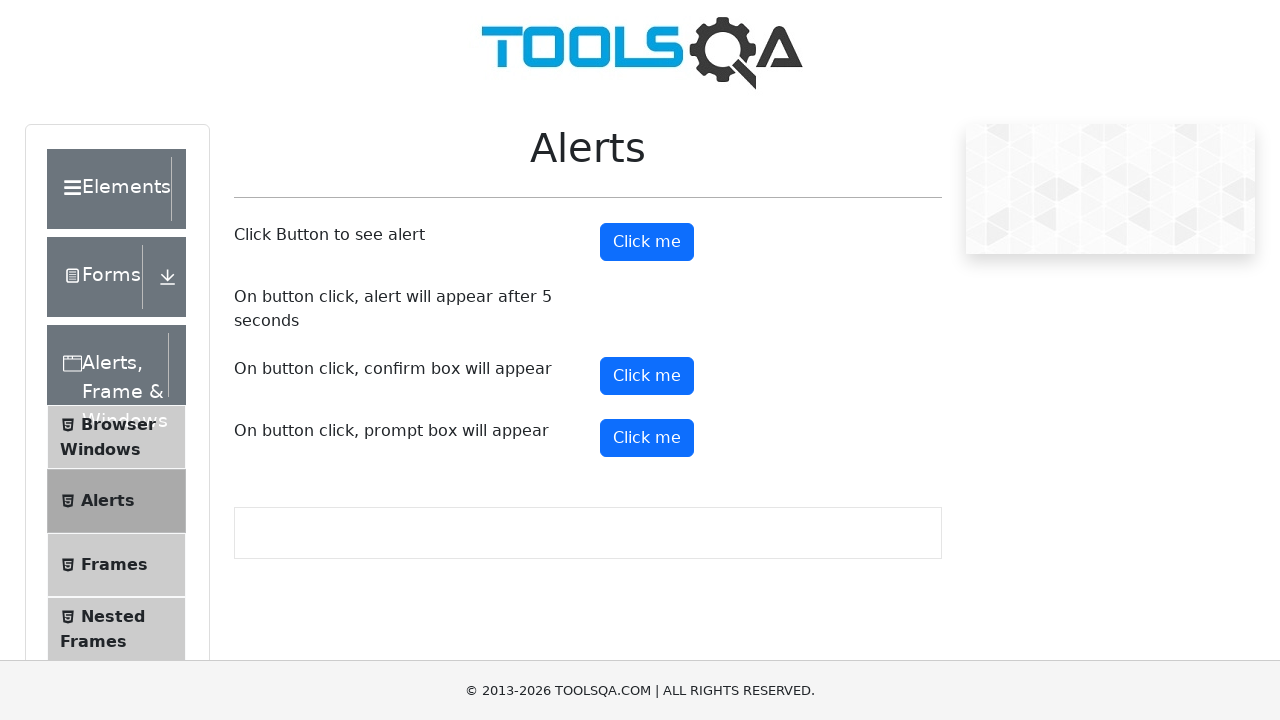

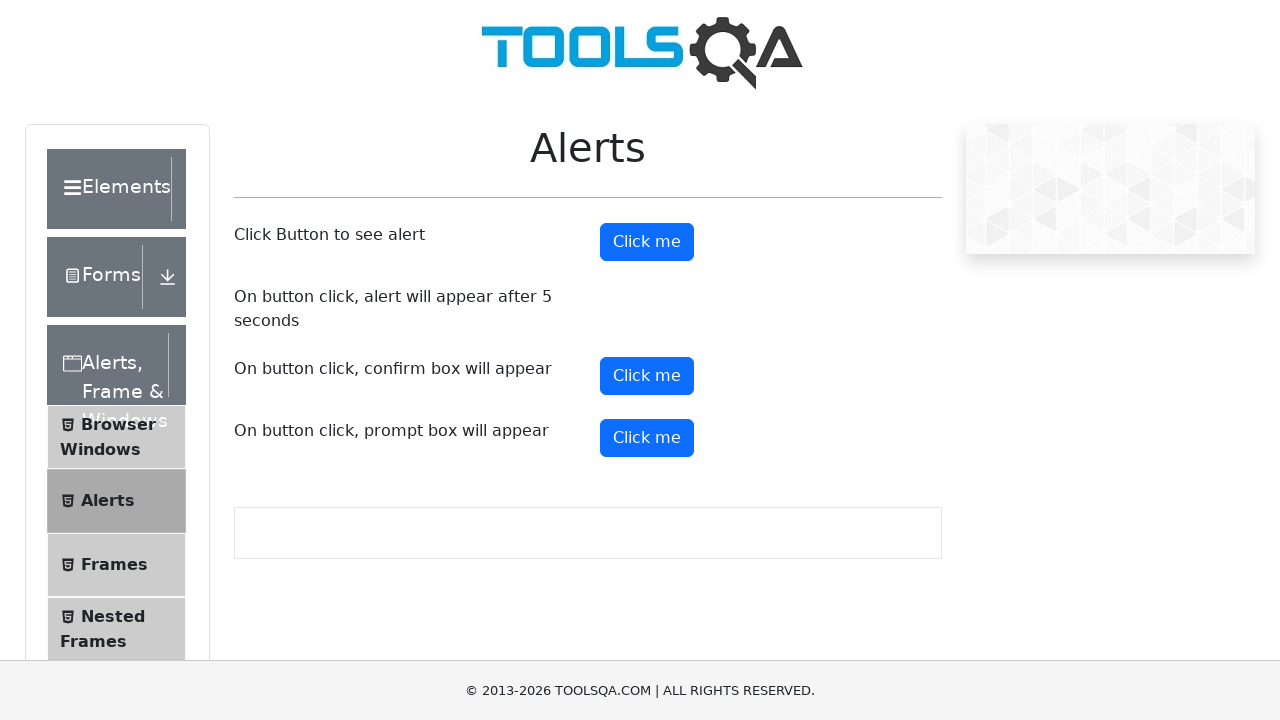